Tests that edits are cancelled when pressing Escape key

Starting URL: https://demo.playwright.dev/todomvc

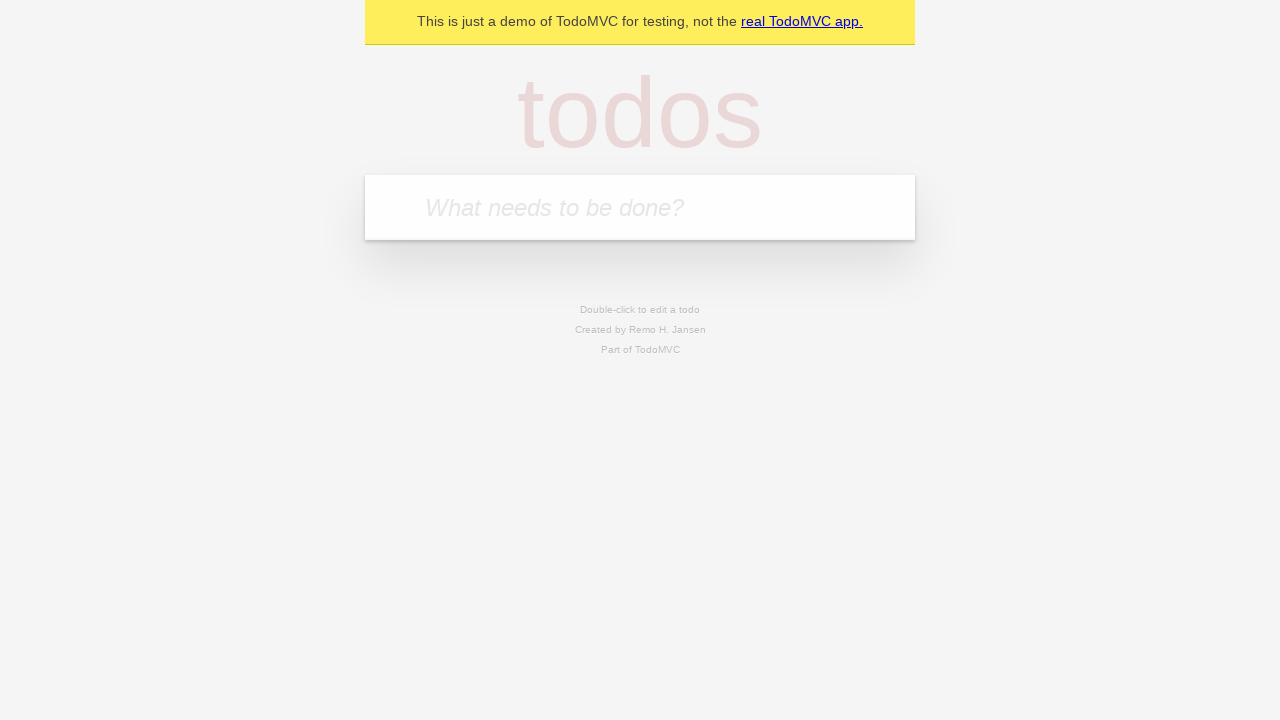

Filled todo input with 'buy some cheese' on internal:attr=[placeholder="What needs to be done?"i]
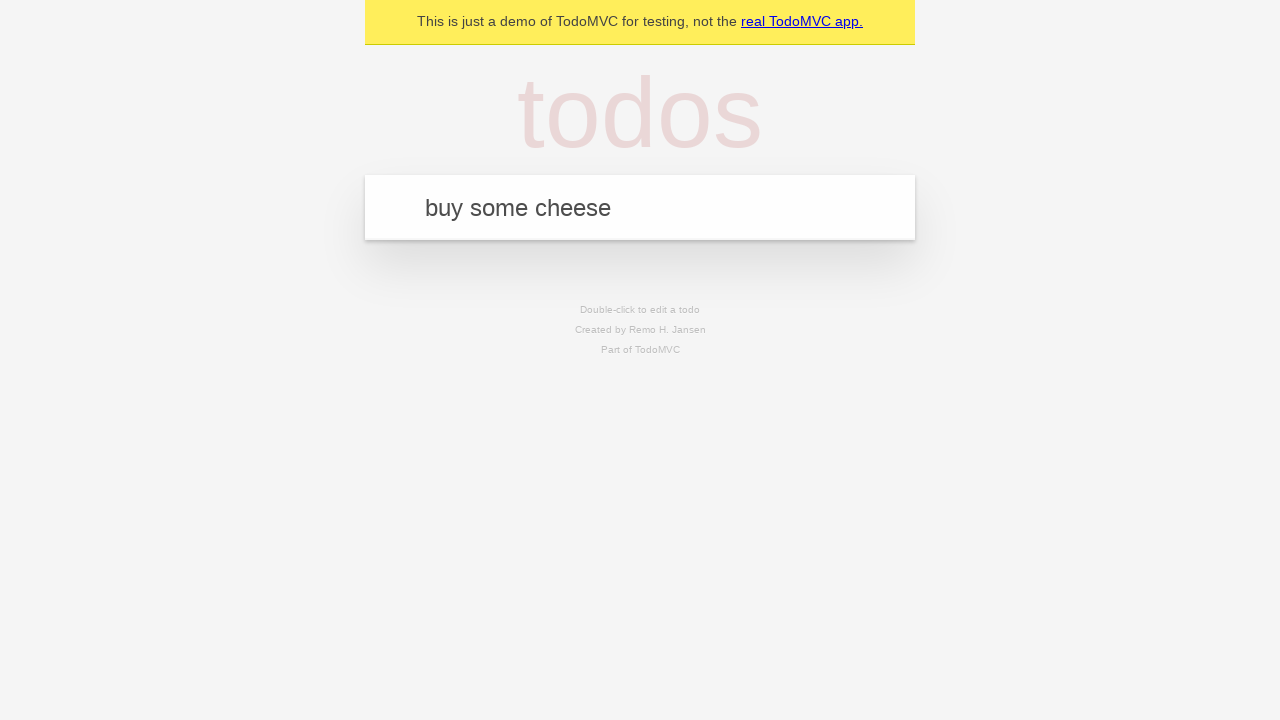

Pressed Enter to create todo 'buy some cheese' on internal:attr=[placeholder="What needs to be done?"i]
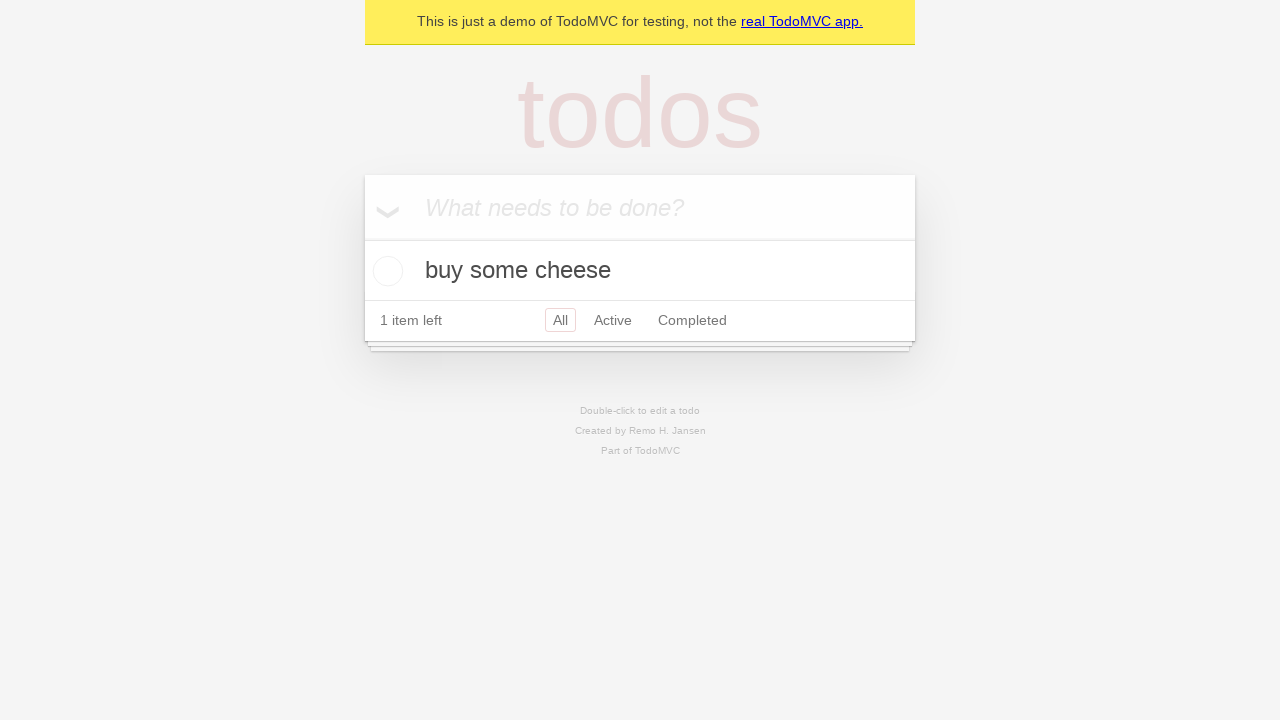

Filled todo input with 'feed the cat' on internal:attr=[placeholder="What needs to be done?"i]
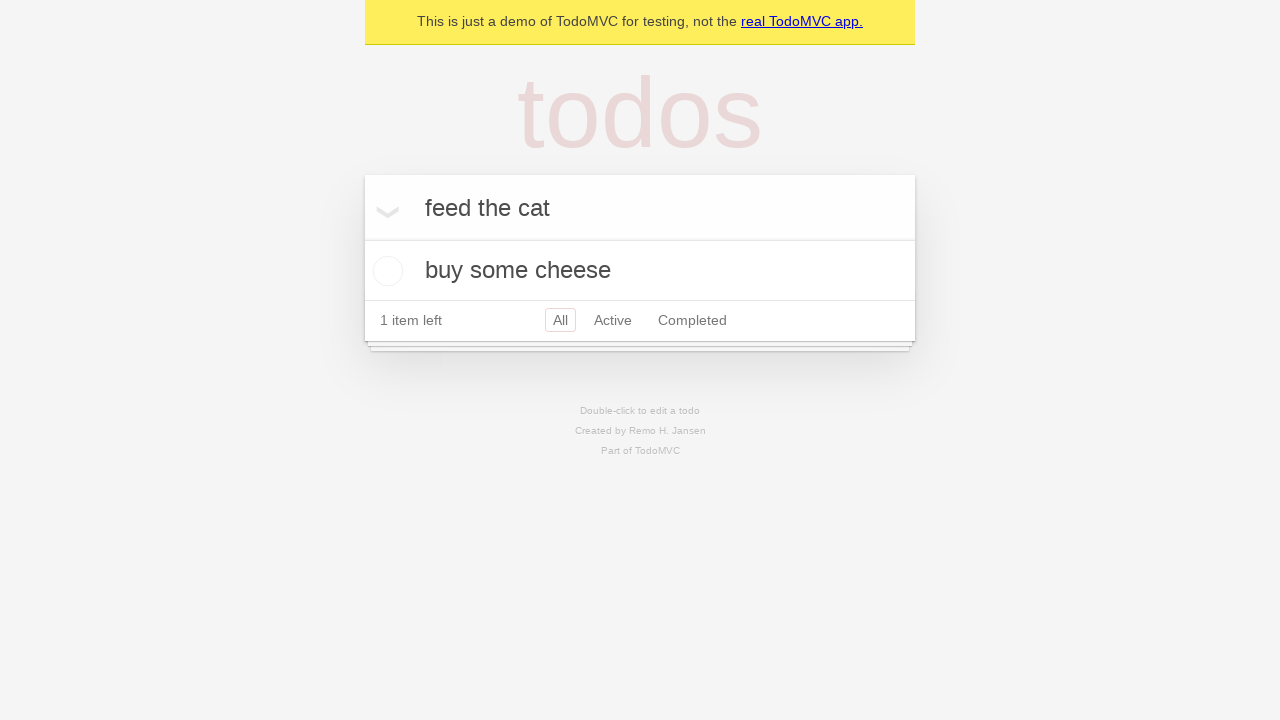

Pressed Enter to create todo 'feed the cat' on internal:attr=[placeholder="What needs to be done?"i]
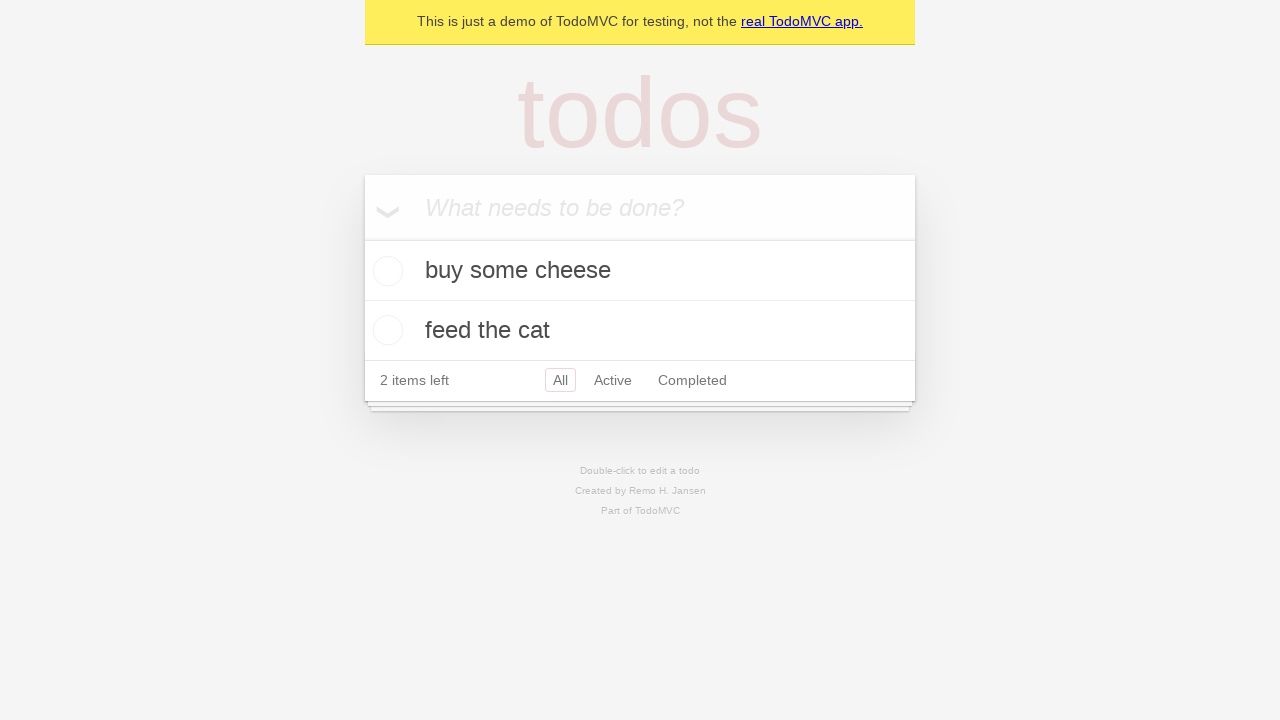

Filled todo input with 'book a doctors appointment' on internal:attr=[placeholder="What needs to be done?"i]
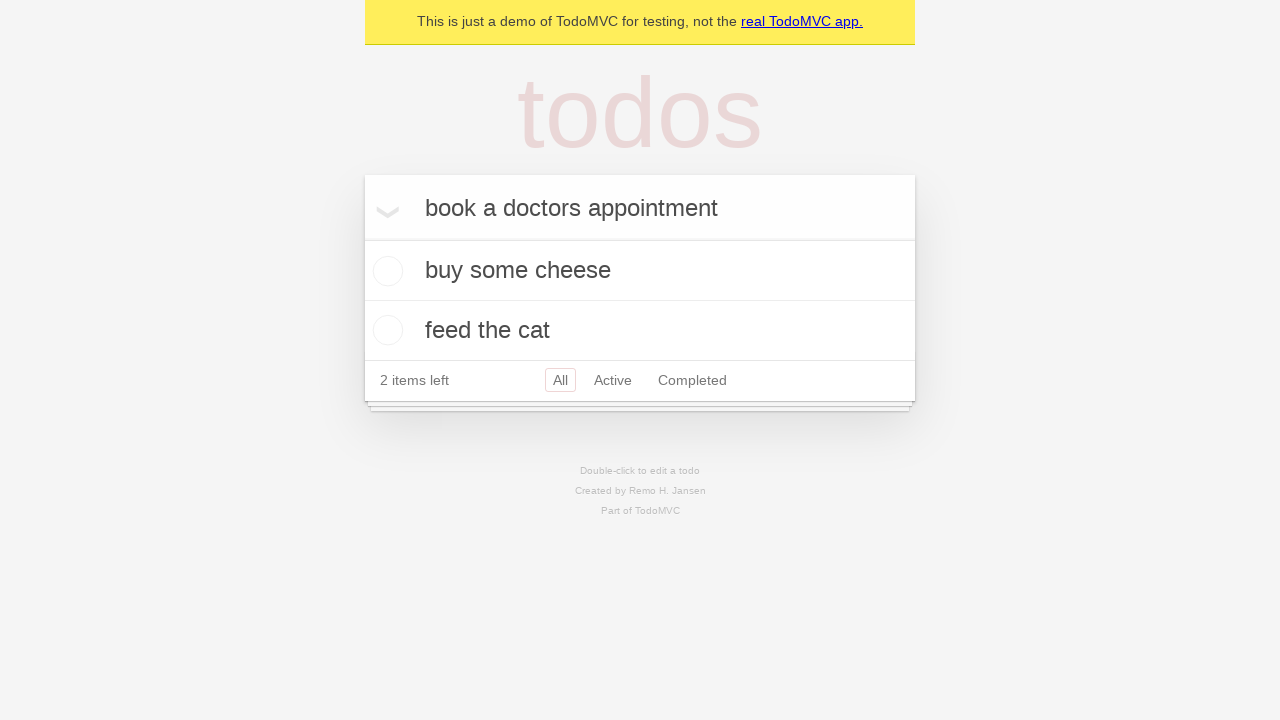

Pressed Enter to create todo 'book a doctors appointment' on internal:attr=[placeholder="What needs to be done?"i]
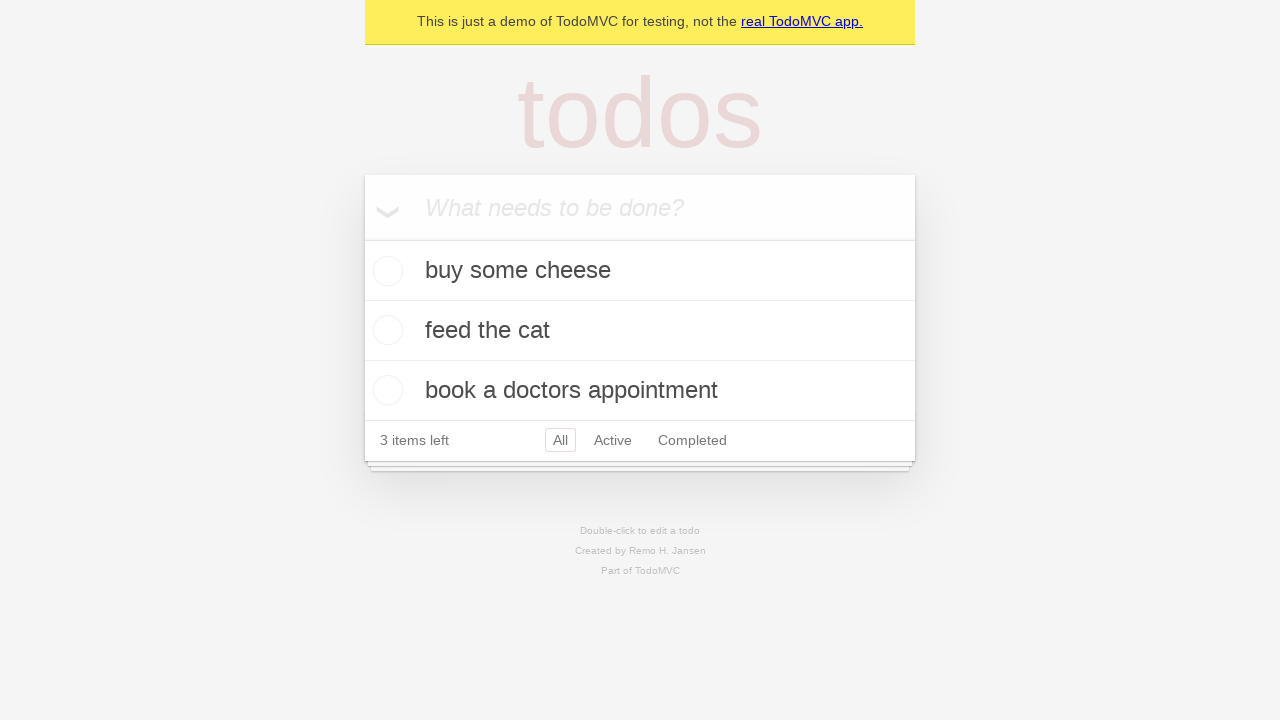

Waited for 3 todos to be created
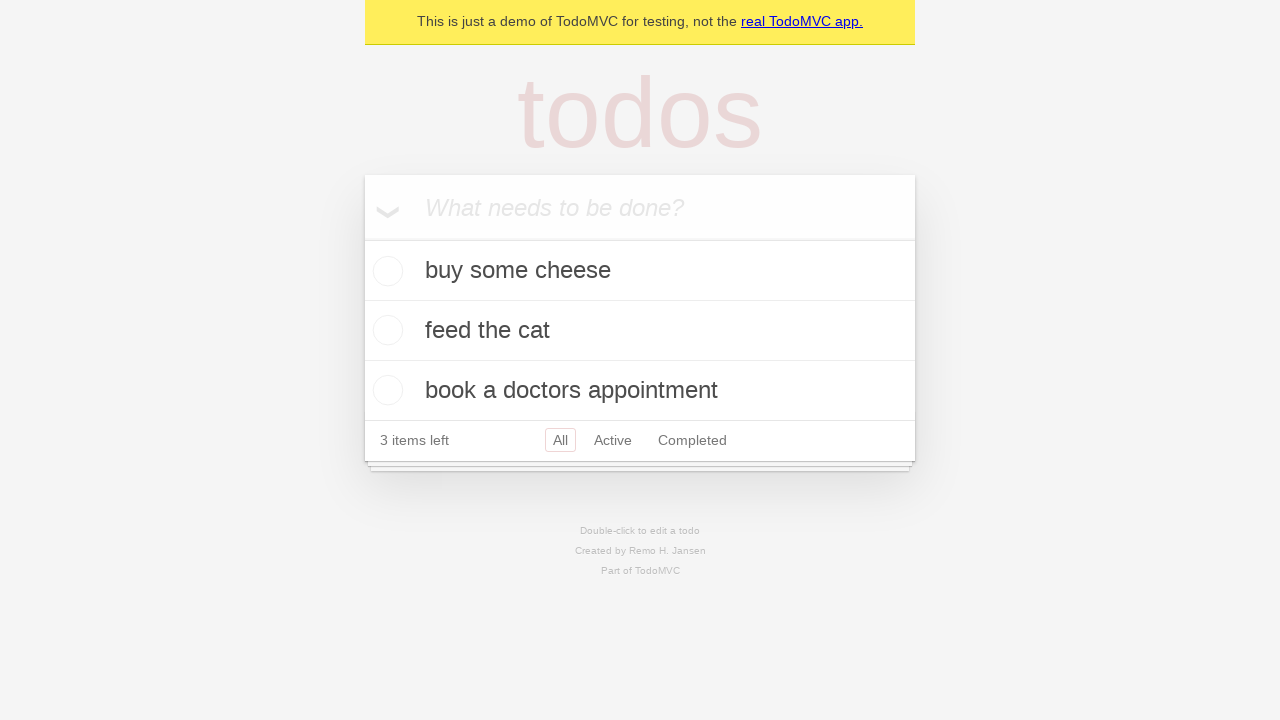

Double-clicked second todo to enter edit mode at (640, 331) on internal:testid=[data-testid="todo-item"s] >> nth=1
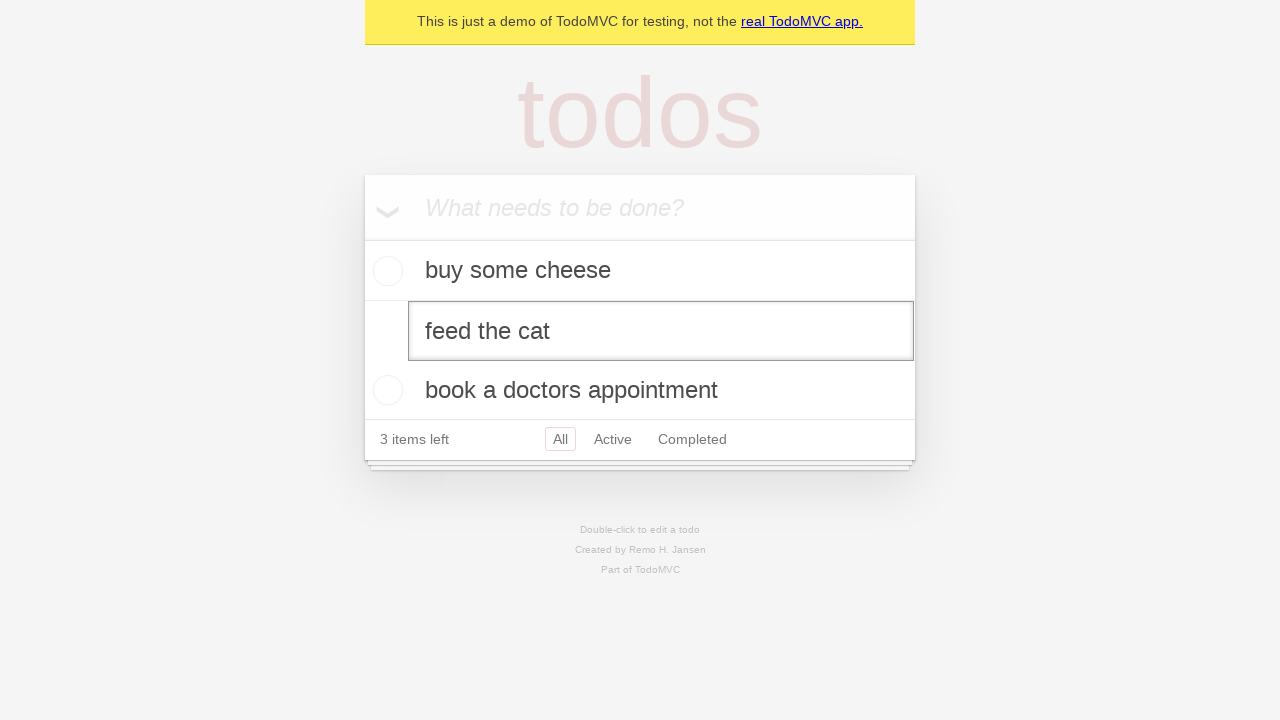

Filled edit field with 'buy some sausages' on internal:testid=[data-testid="todo-item"s] >> nth=1 >> internal:role=textbox[nam
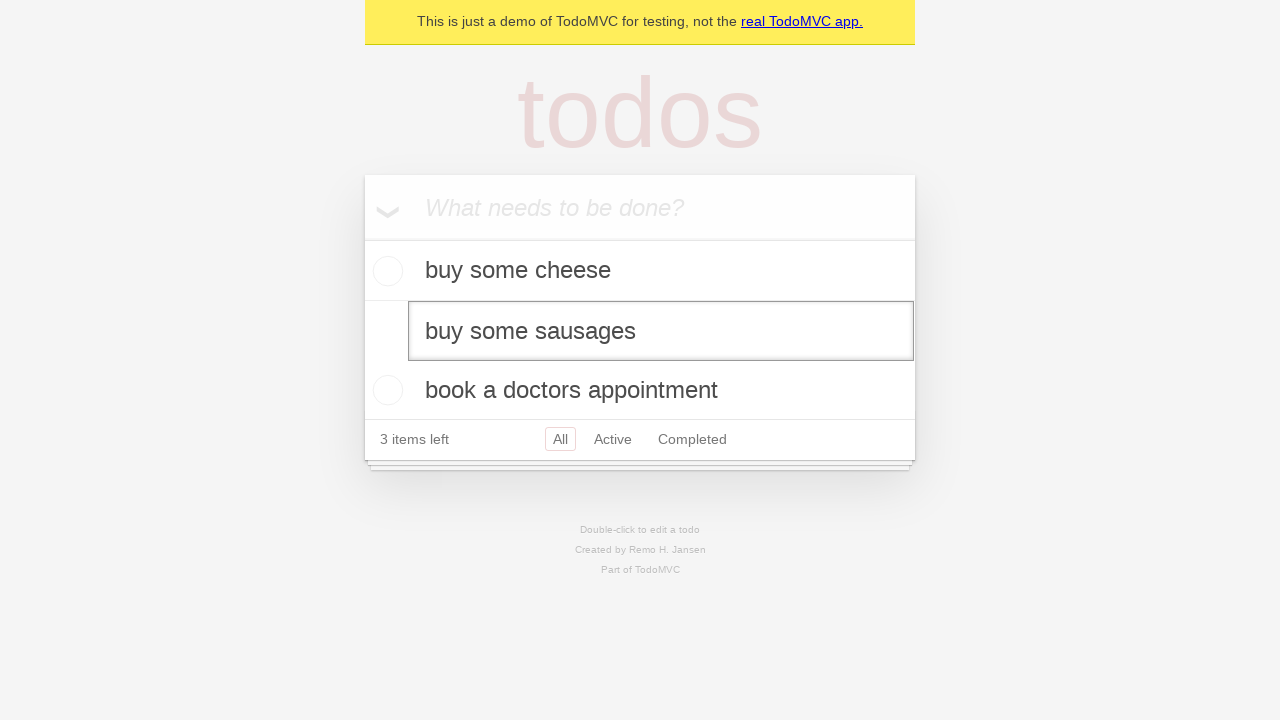

Pressed Escape to cancel edit on internal:testid=[data-testid="todo-item"s] >> nth=1 >> internal:role=textbox[nam
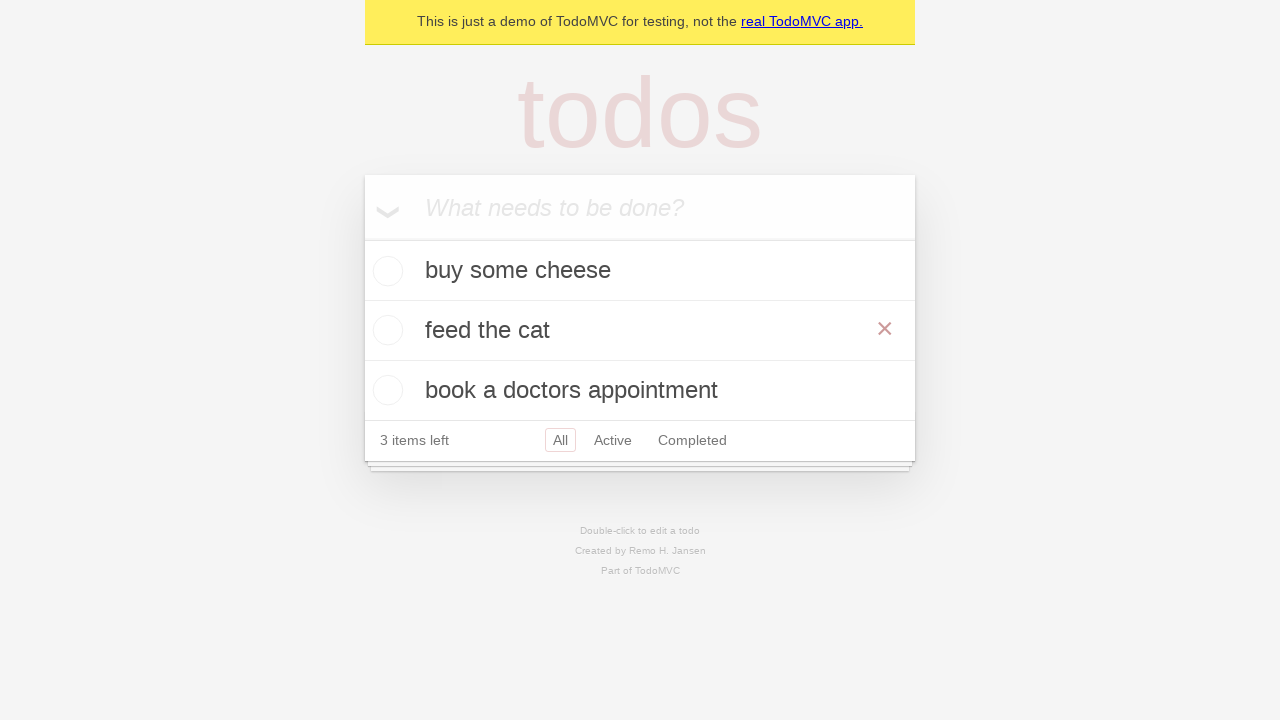

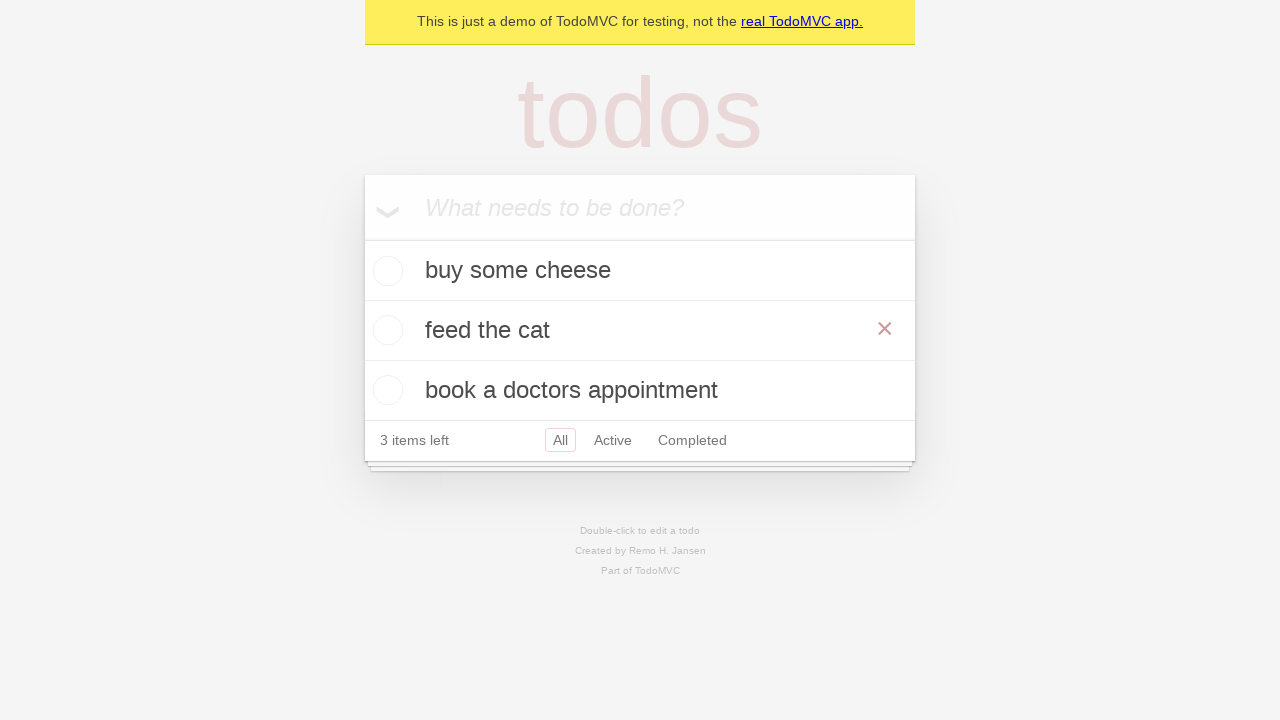